Tests popup handling by checking if a popup exists in DOM and closing it if present

Starting URL: https://dehieu.vn/

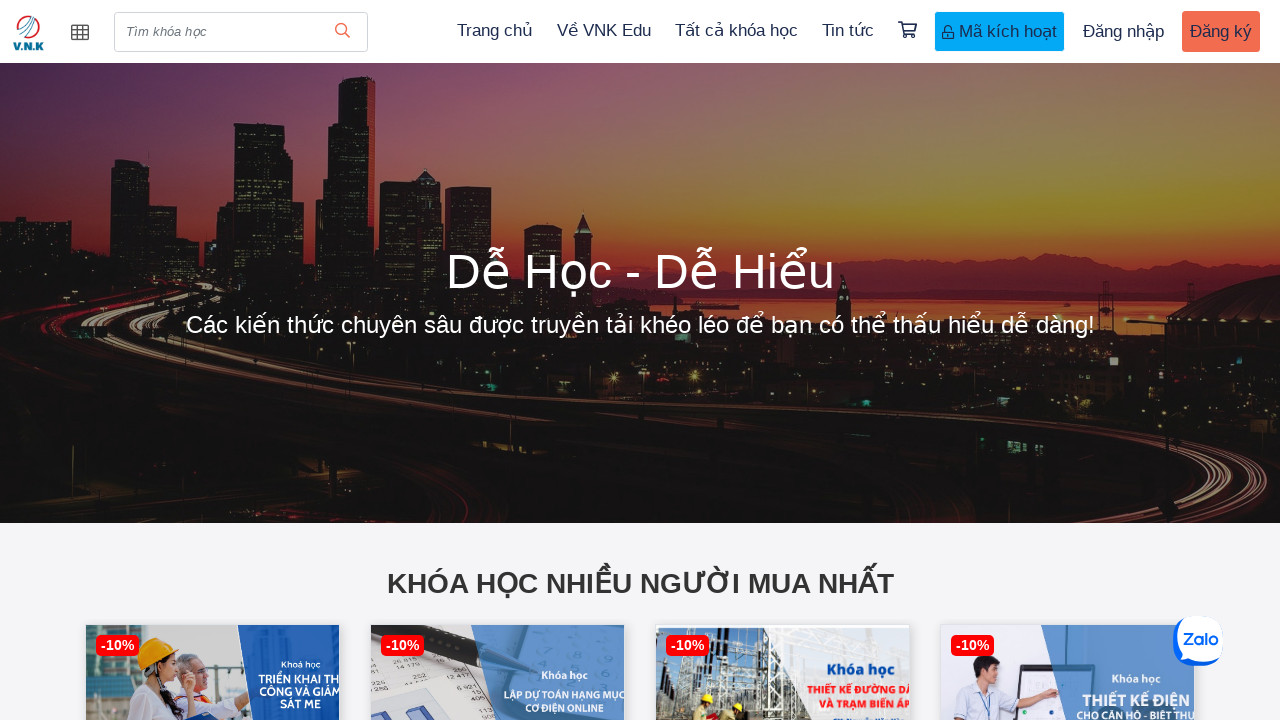

Waited 2 seconds for page to load
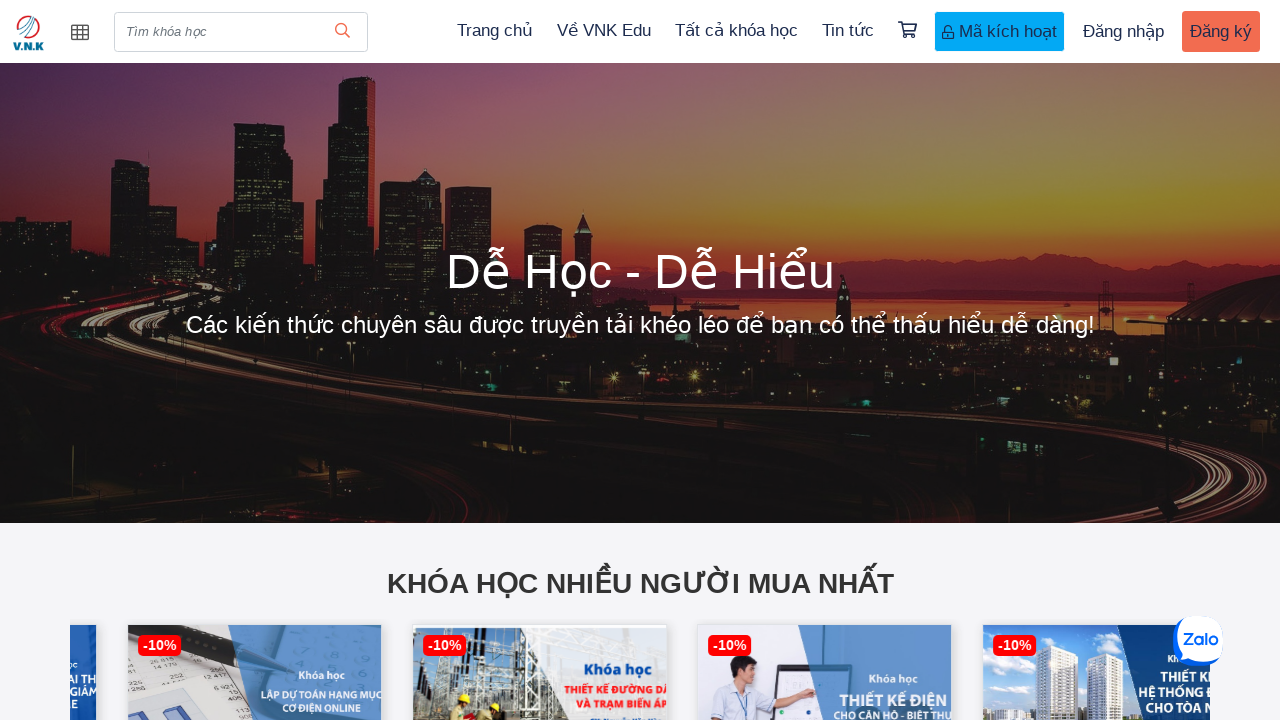

No popup found in DOM
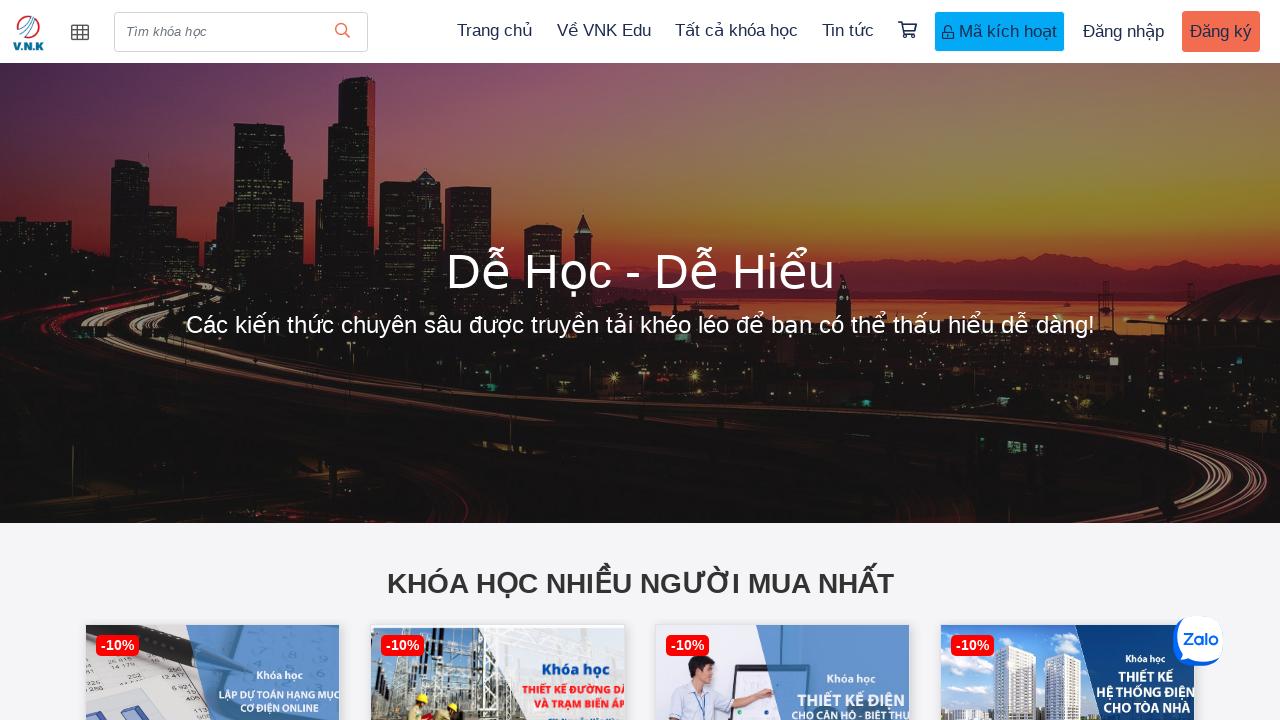

Homepage link 'Trang chủ' is visible
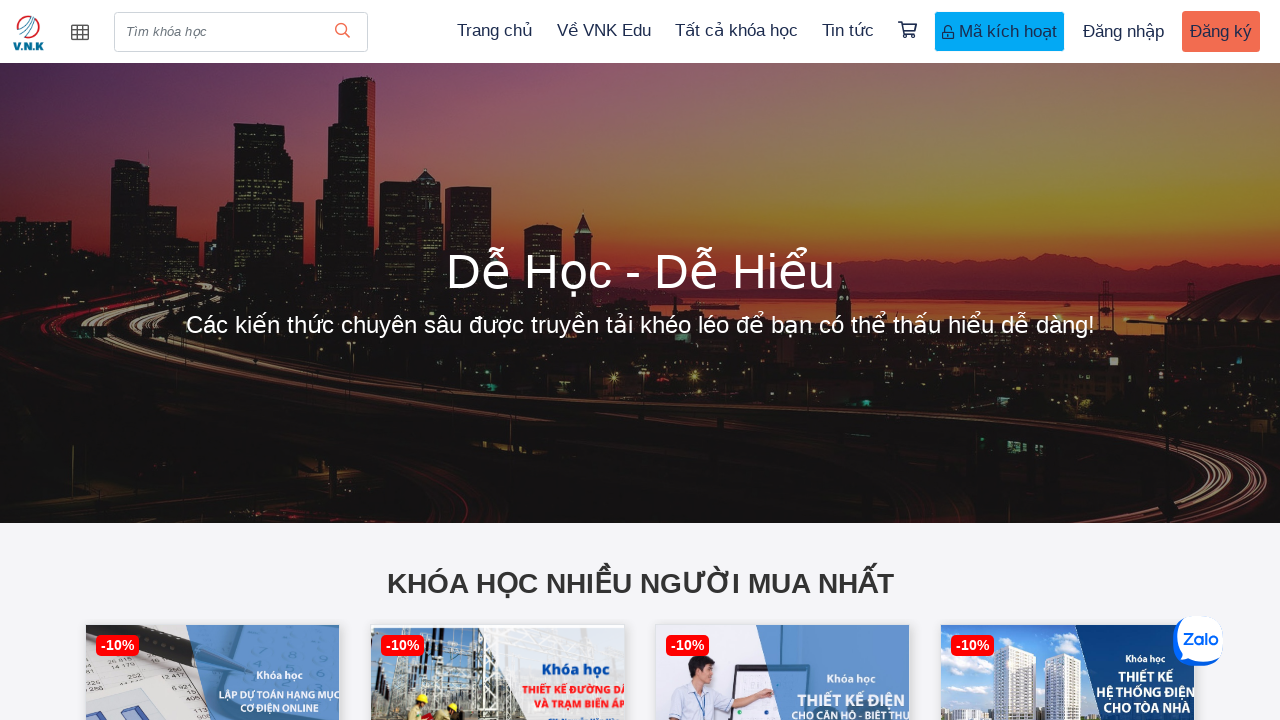

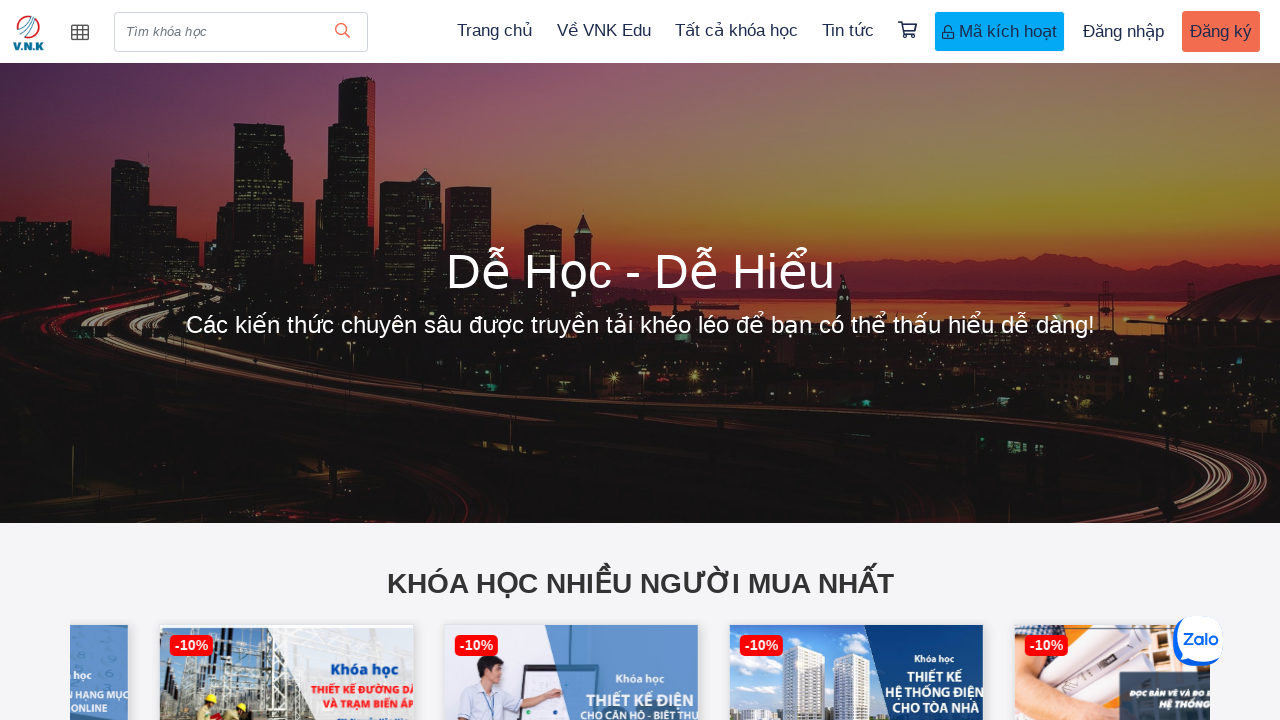